Tests element selection states by clicking age radio button and Java checkbox, then verifying their selected states

Starting URL: https://automationfc.github.io/basic-form/index.html

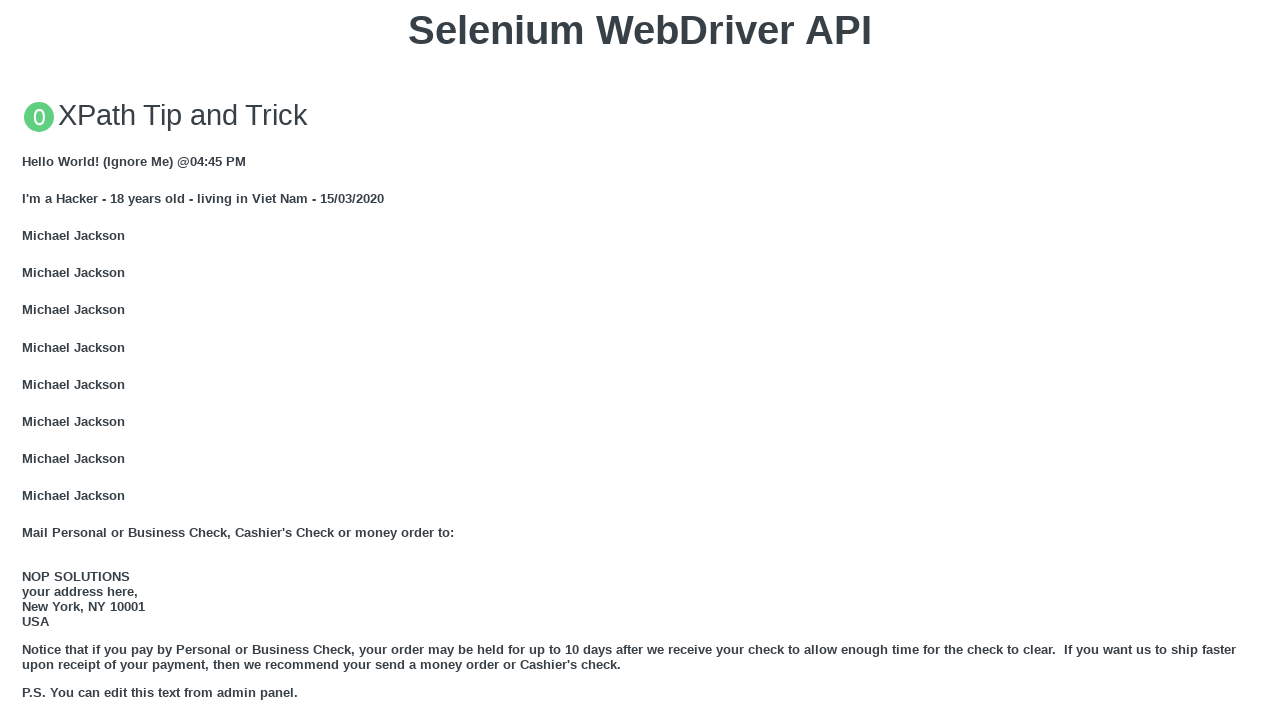

Clicked age under 18 radio button at (28, 360) on #under_18
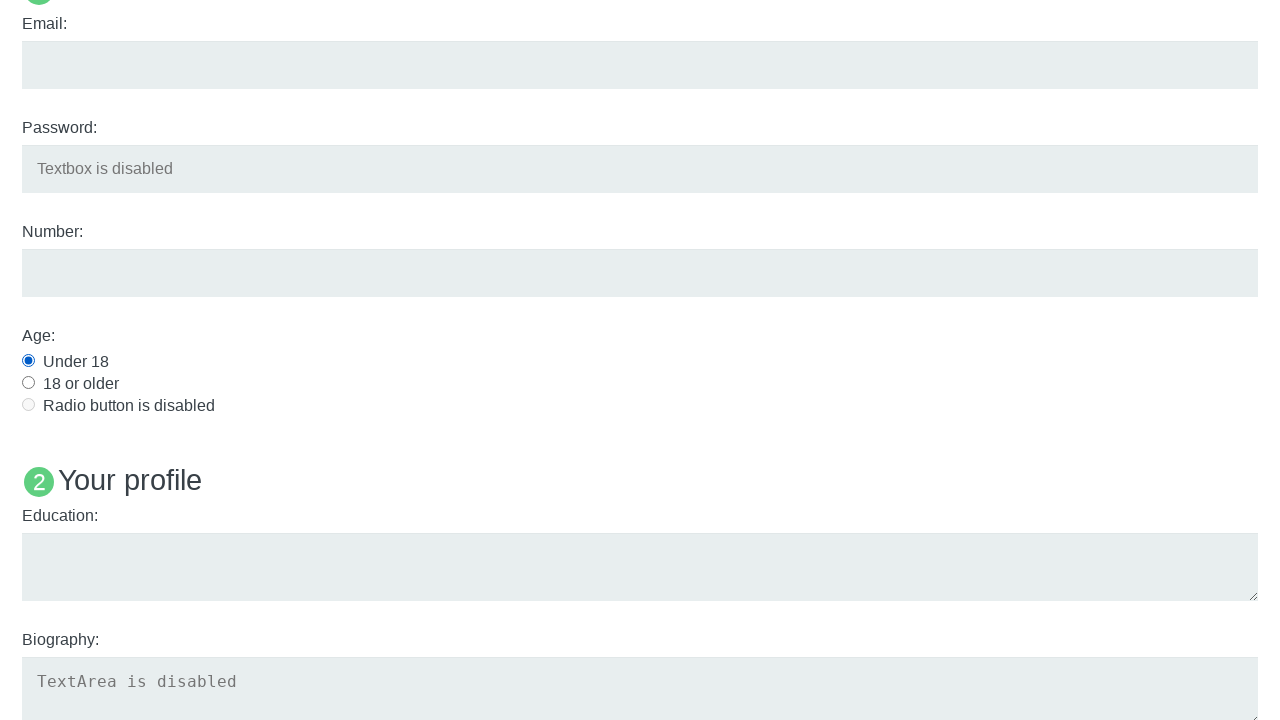

Clicked Java checkbox to select at (28, 361) on #java
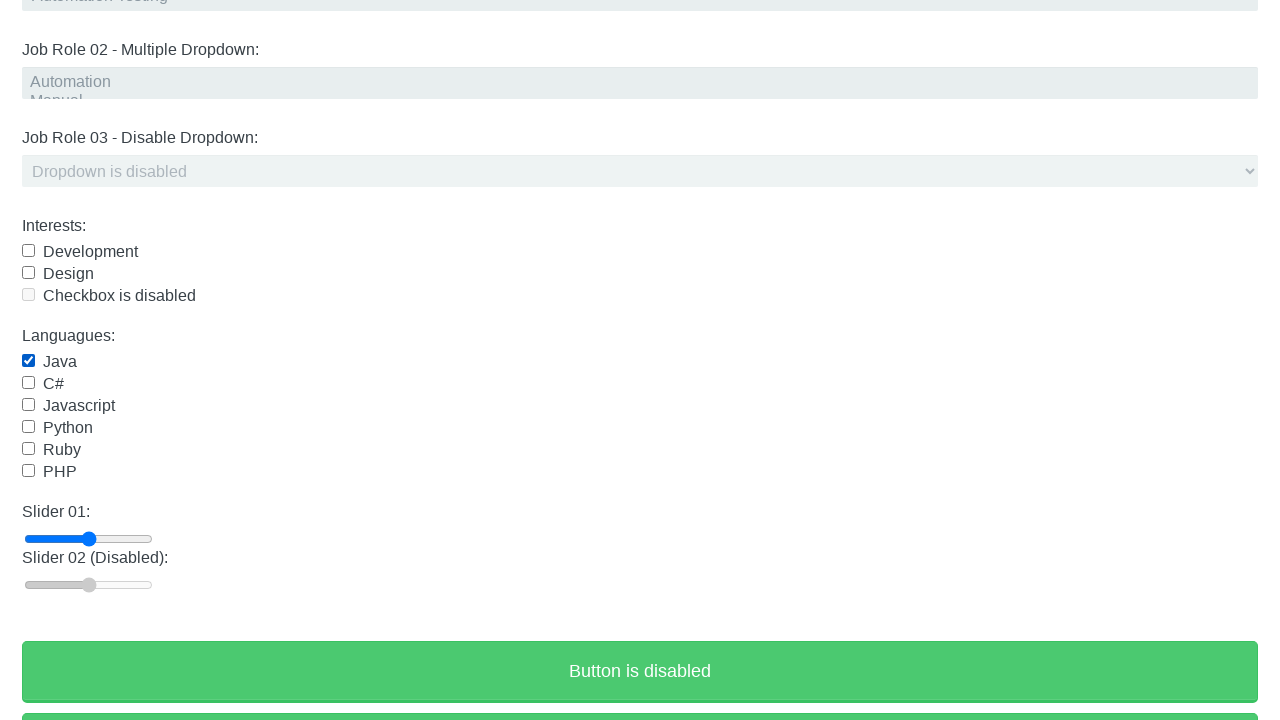

Clicked Java checkbox again to deselect at (28, 361) on #java
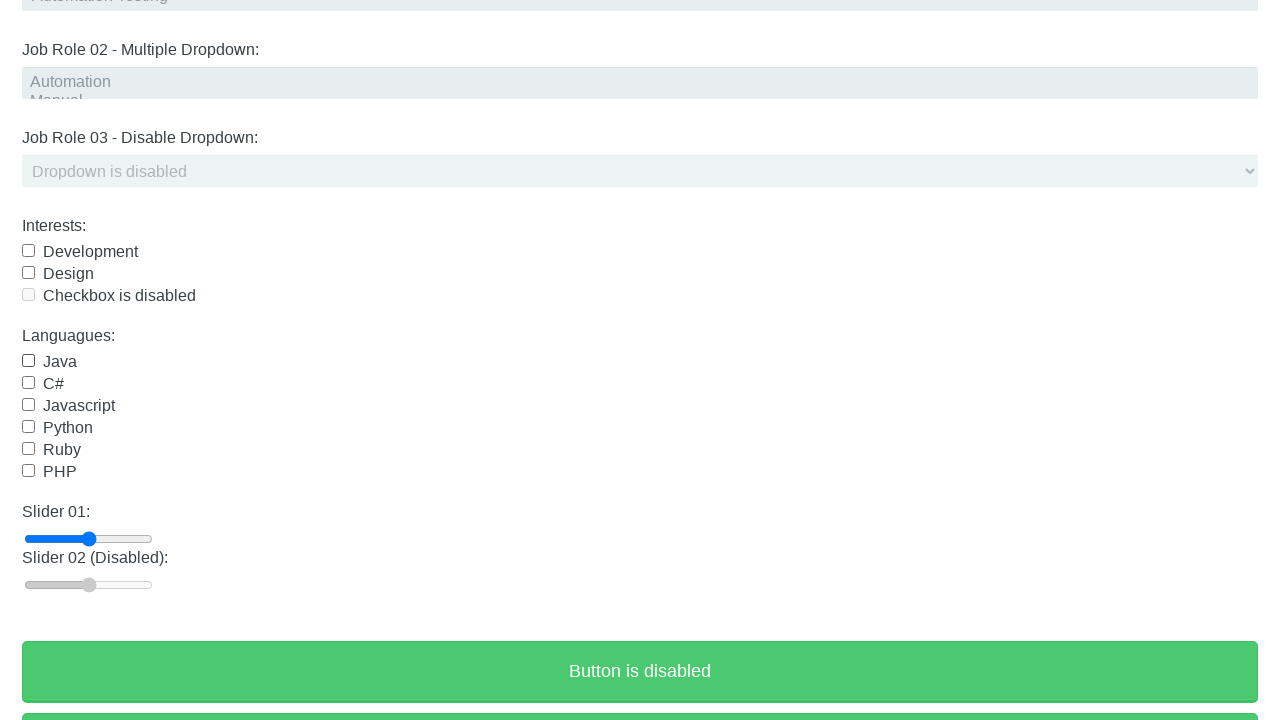

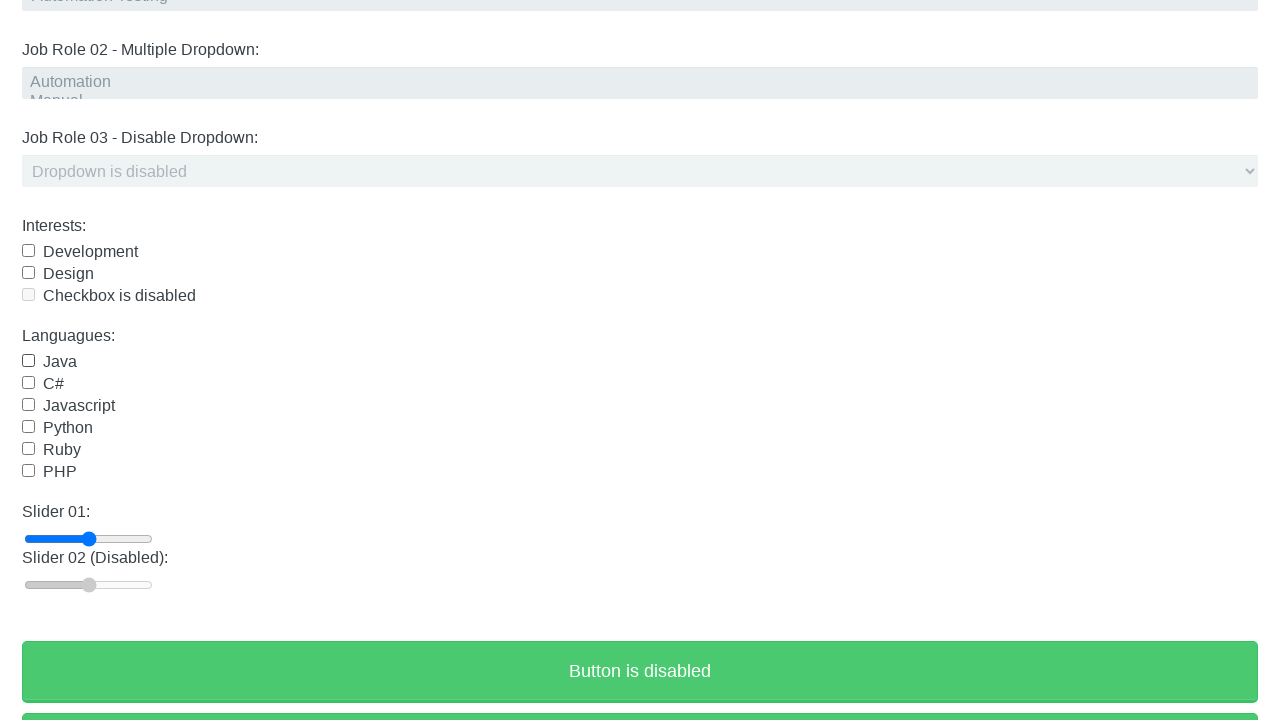